Tests the Brazilian postal code (CEP) search functionality on the Correios website by searching for two different postal codes and navigating through the menu

Starting URL: https://buscacepinter.correios.com.br/app/endereco/index.php

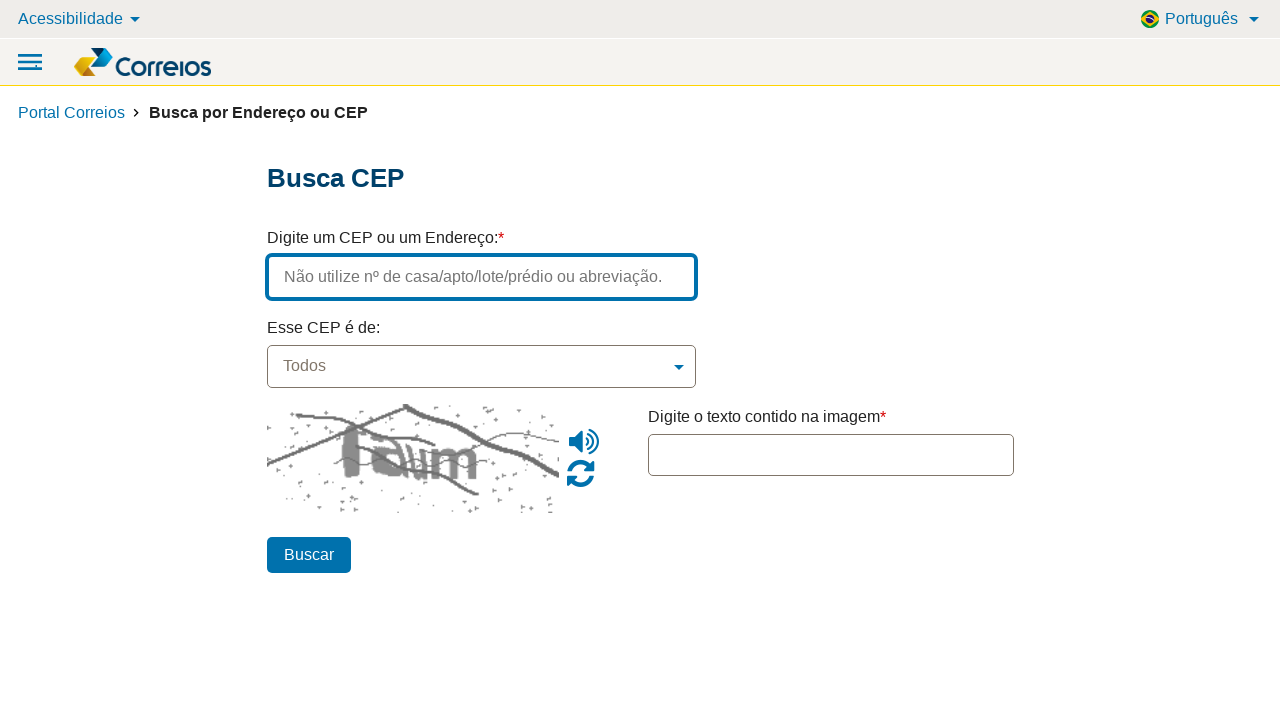

Filled postal code field with first CEP '80700000' on #endereco
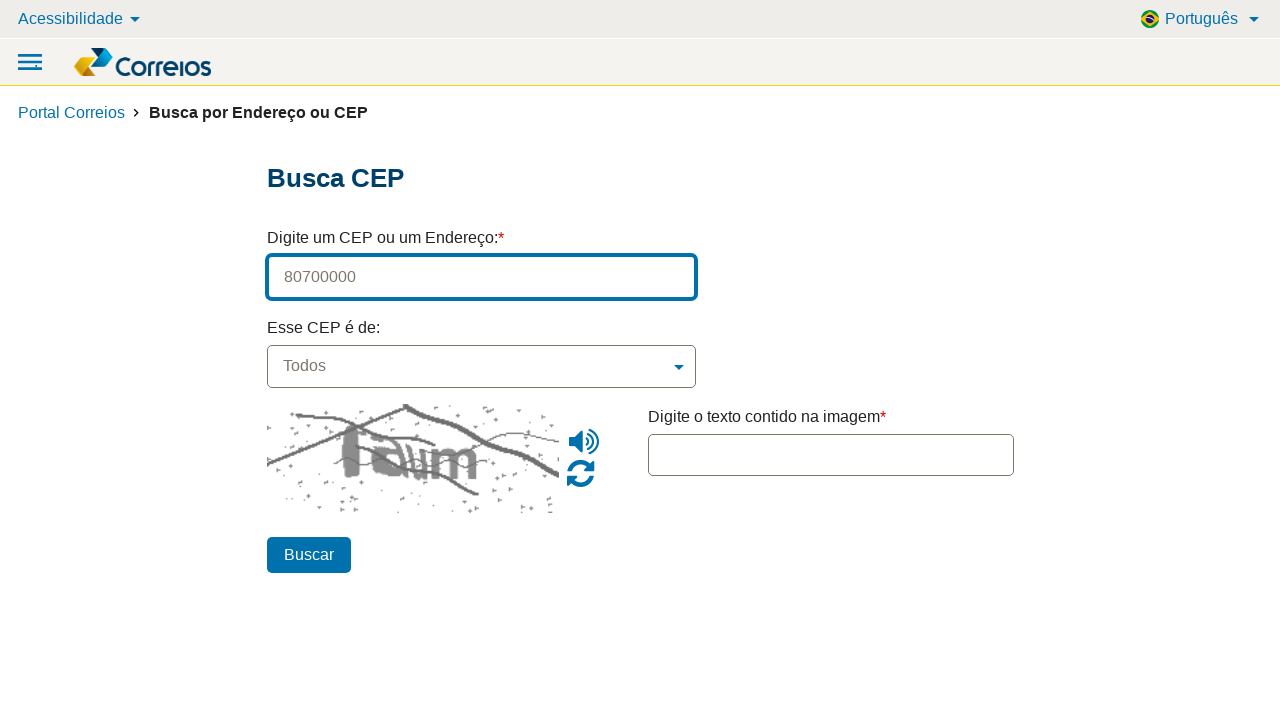

Clicked search button to find first postal code at (308, 555) on #btn_pesquisar
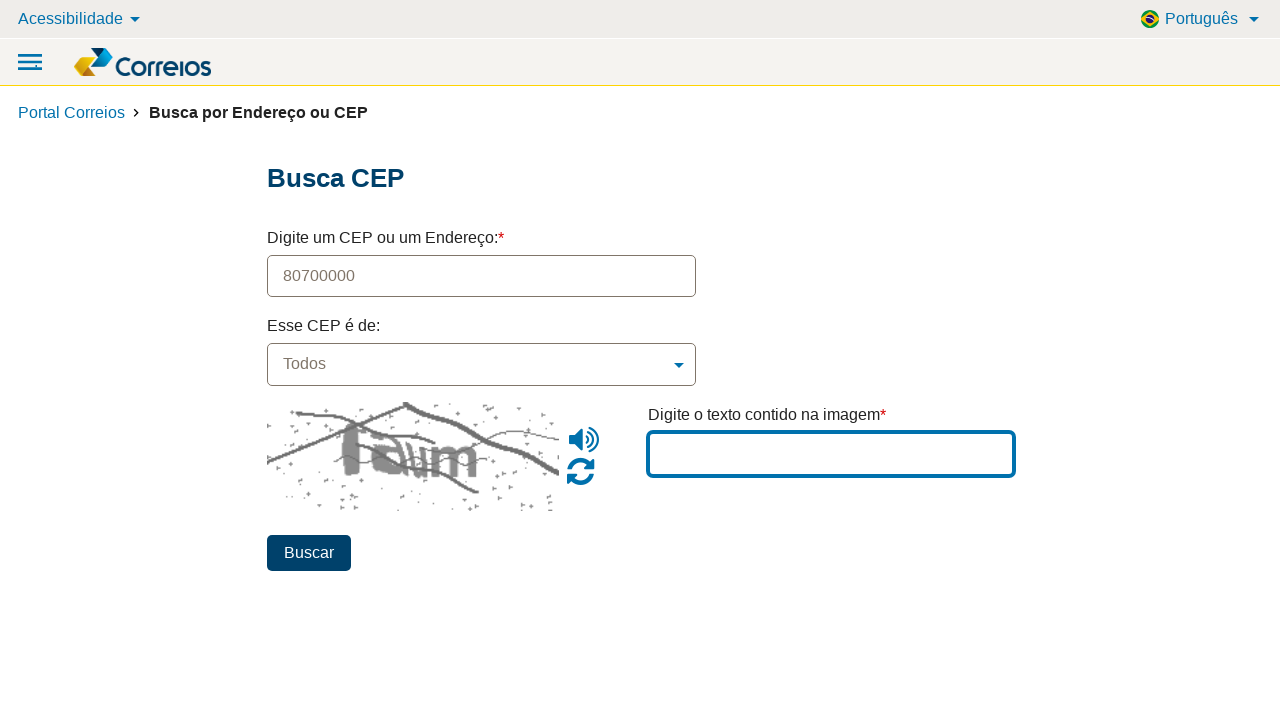

Clicked hamburger menu to open navigation at (34, 62) on a.hamburger
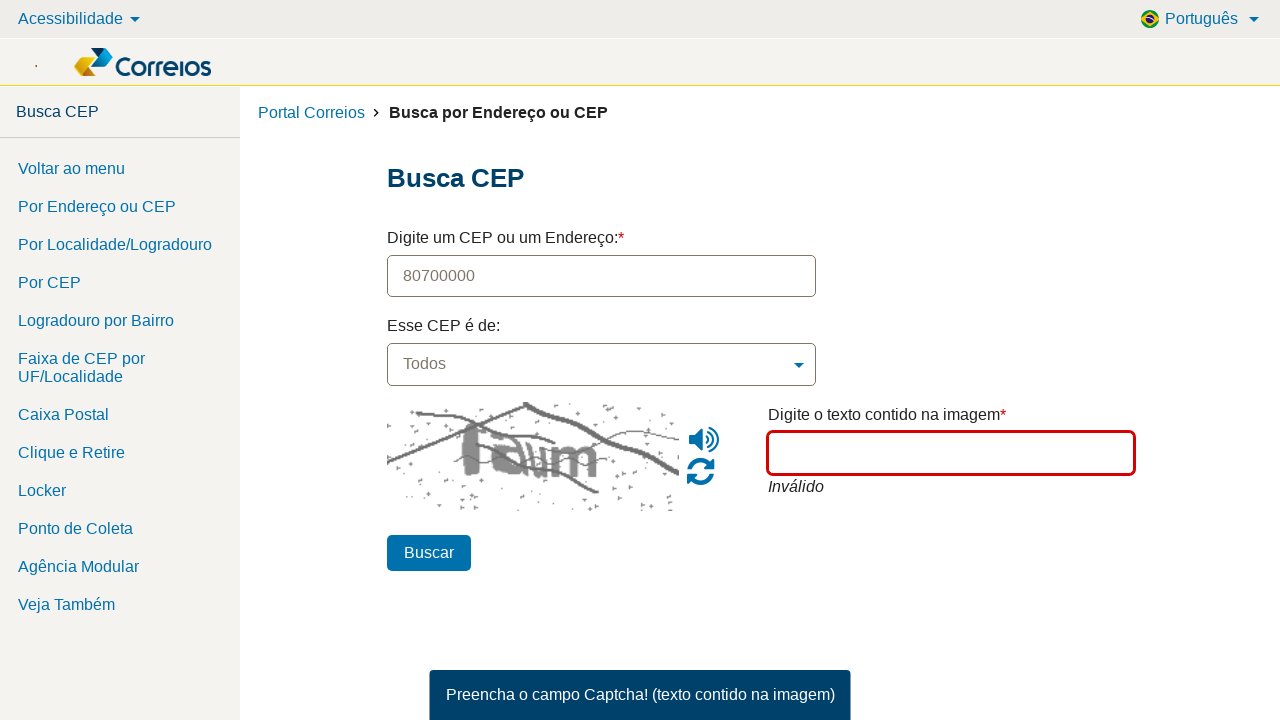

Selected 'Por Endereço ou CEP' menu option at (120, 207) on a:has-text('Por Endereço ou CEP')
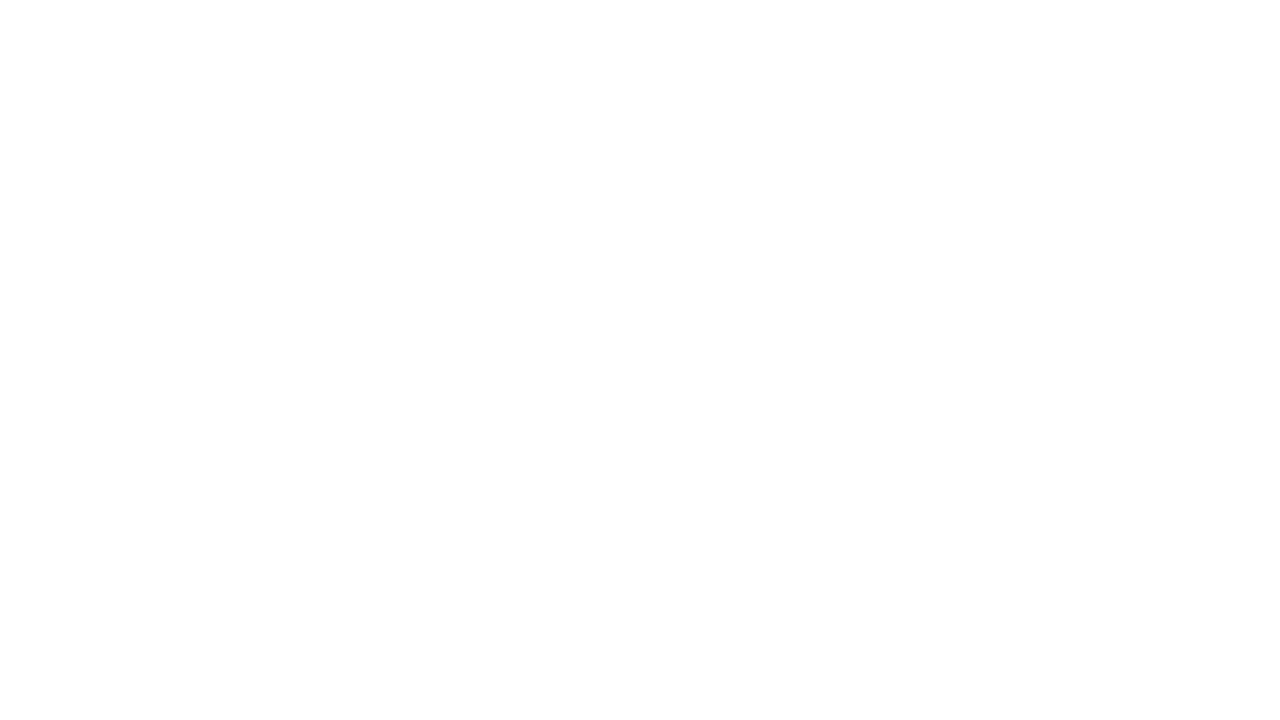

Postal code input field loaded after menu navigation
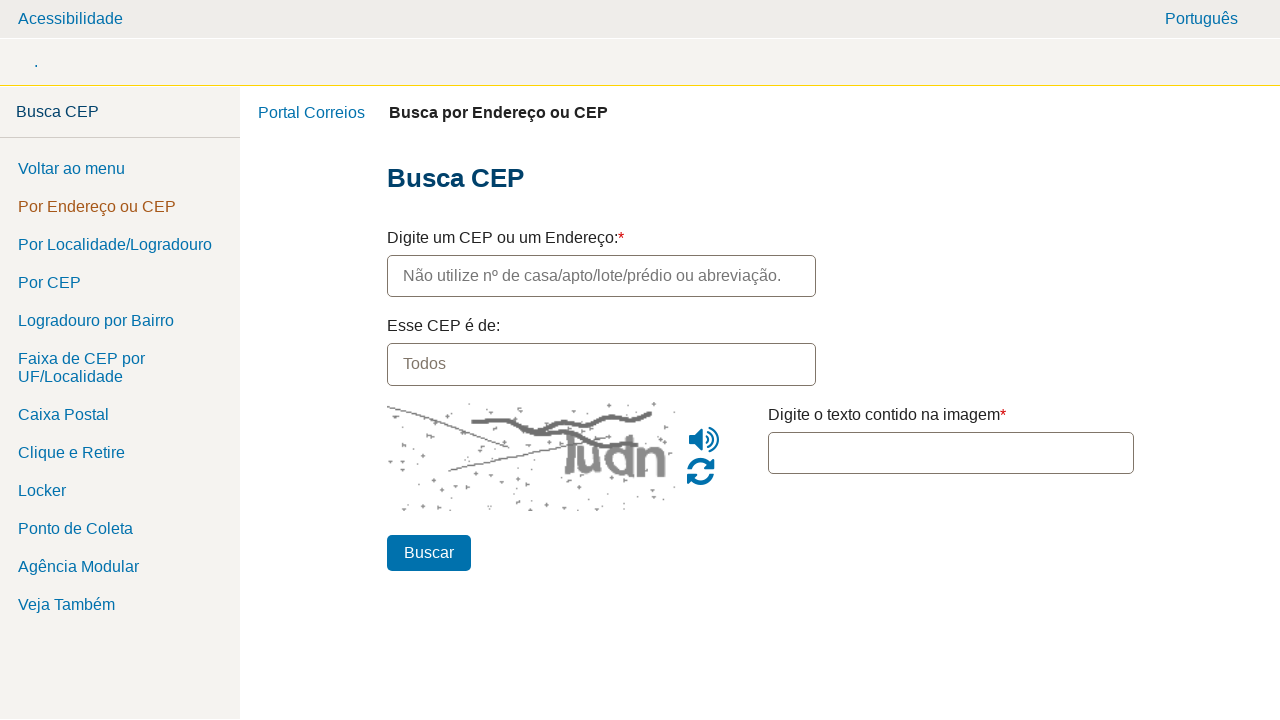

Filled postal code field with second CEP '01013001' on #endereco
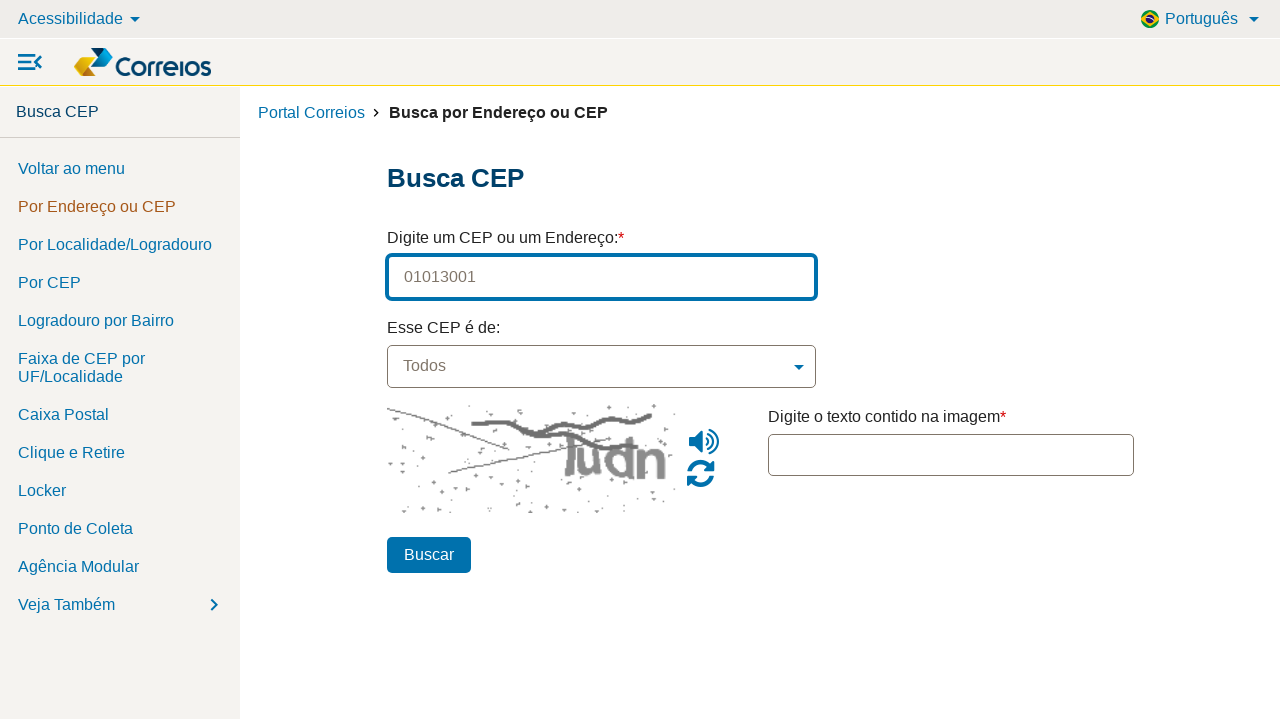

Clicked search button to find second postal code at (428, 555) on #btn_pesquisar
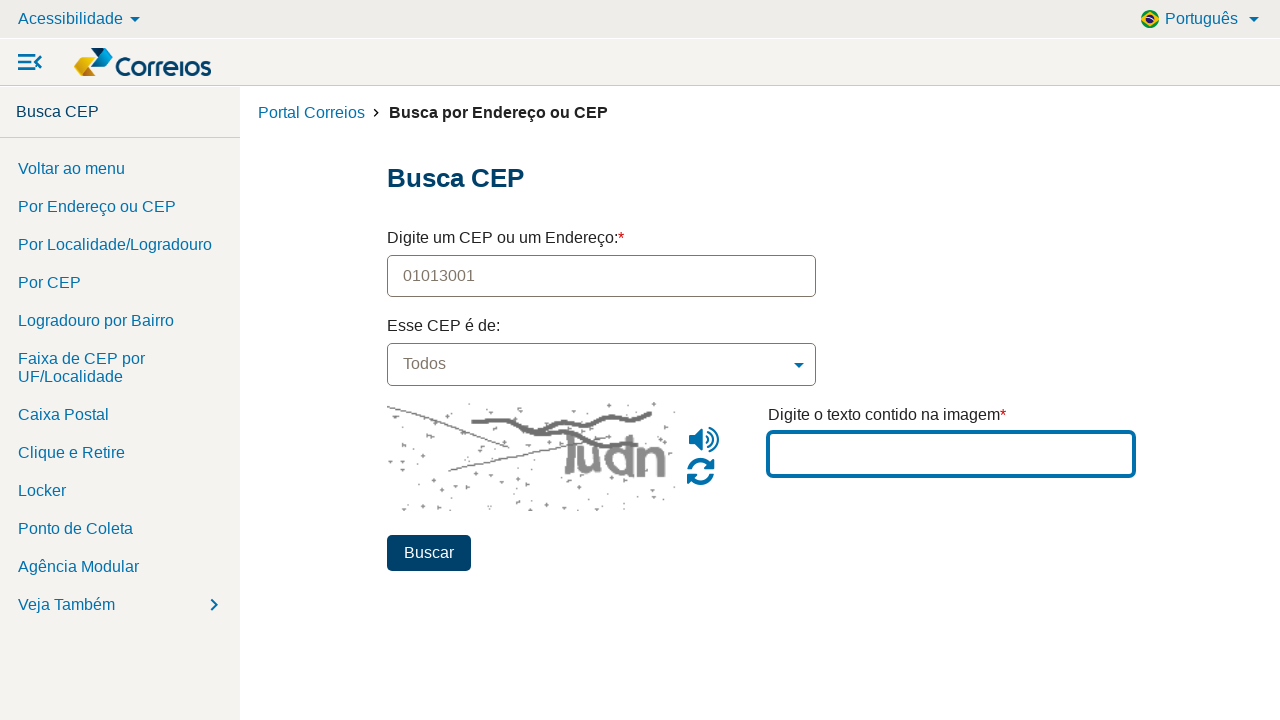

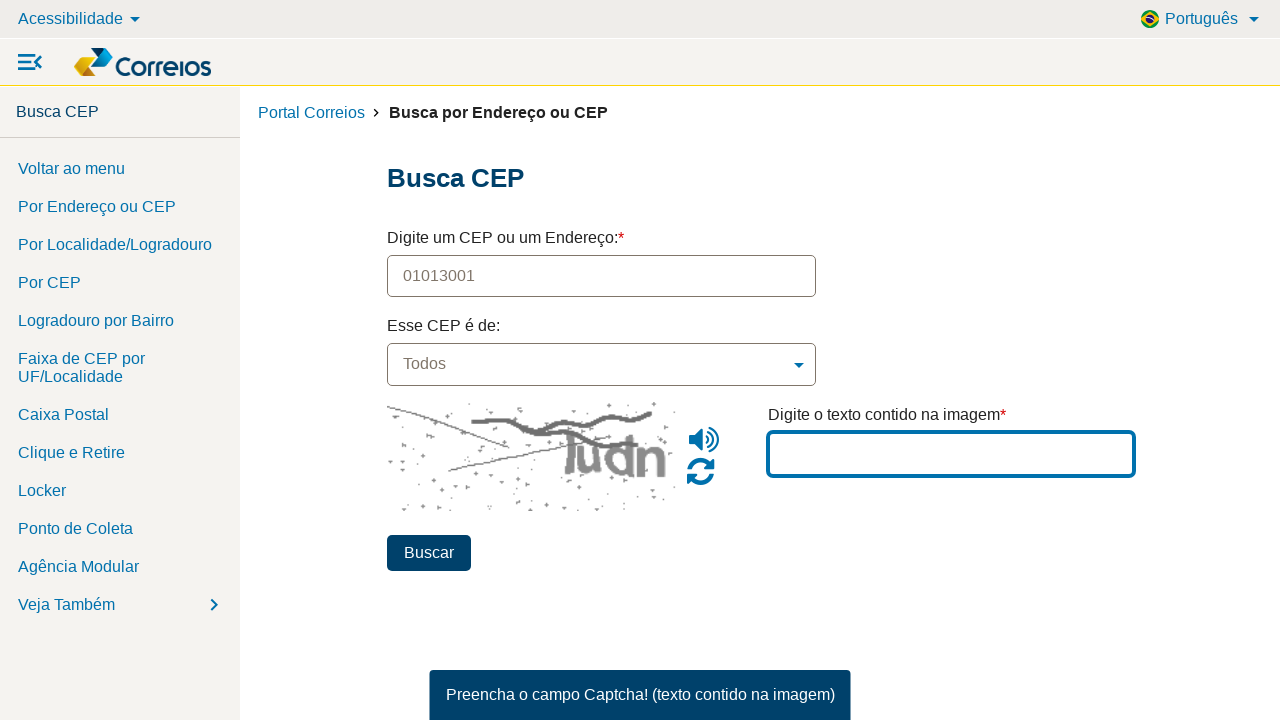